Tests the dynamic controls page by verifying a textbox starts disabled, clicking the Enable button, waiting for the success message, and verifying the textbox becomes enabled.

Starting URL: https://the-internet.herokuapp.com/dynamic_controls

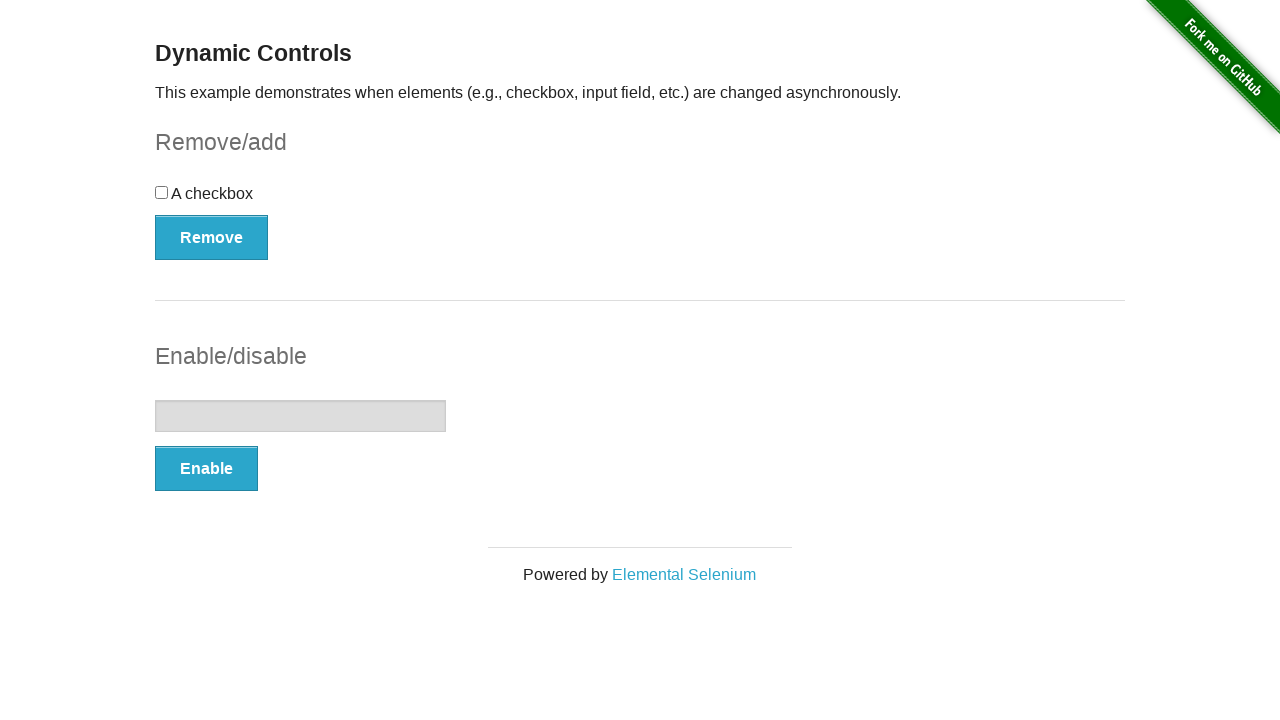

Navigated to dynamic controls page
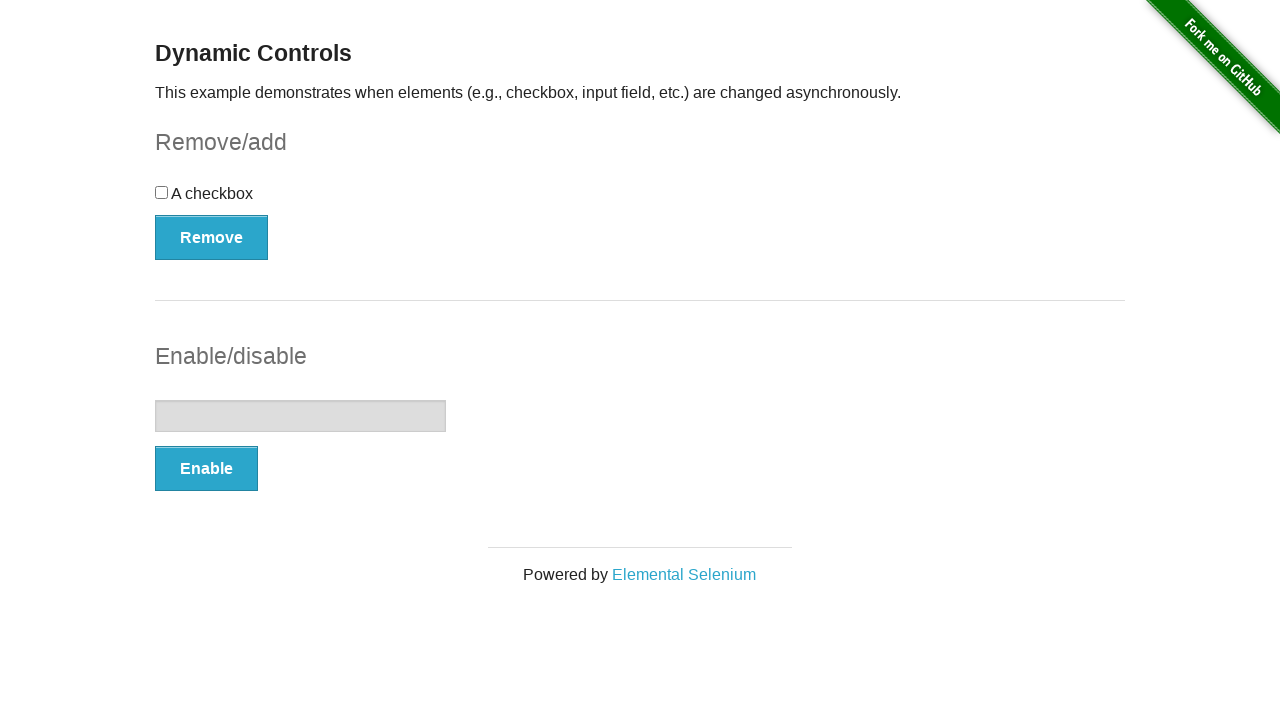

Located textbox element
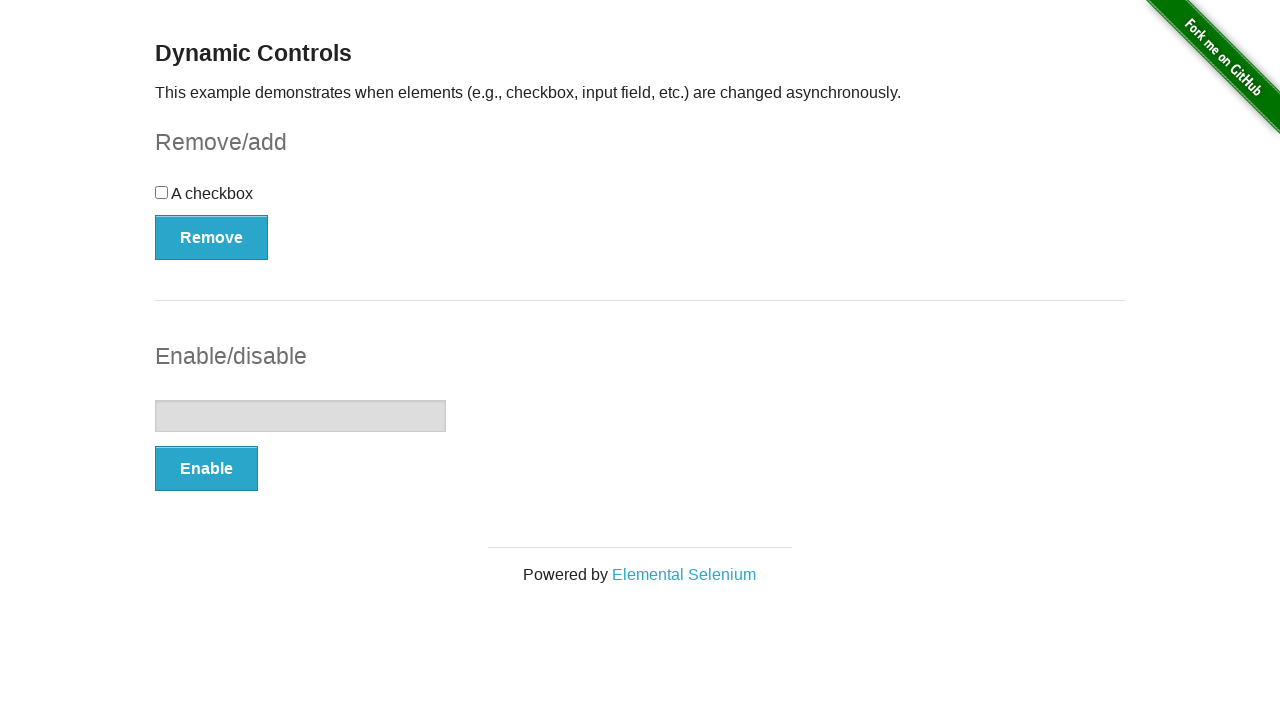

Verified textbox is initially disabled
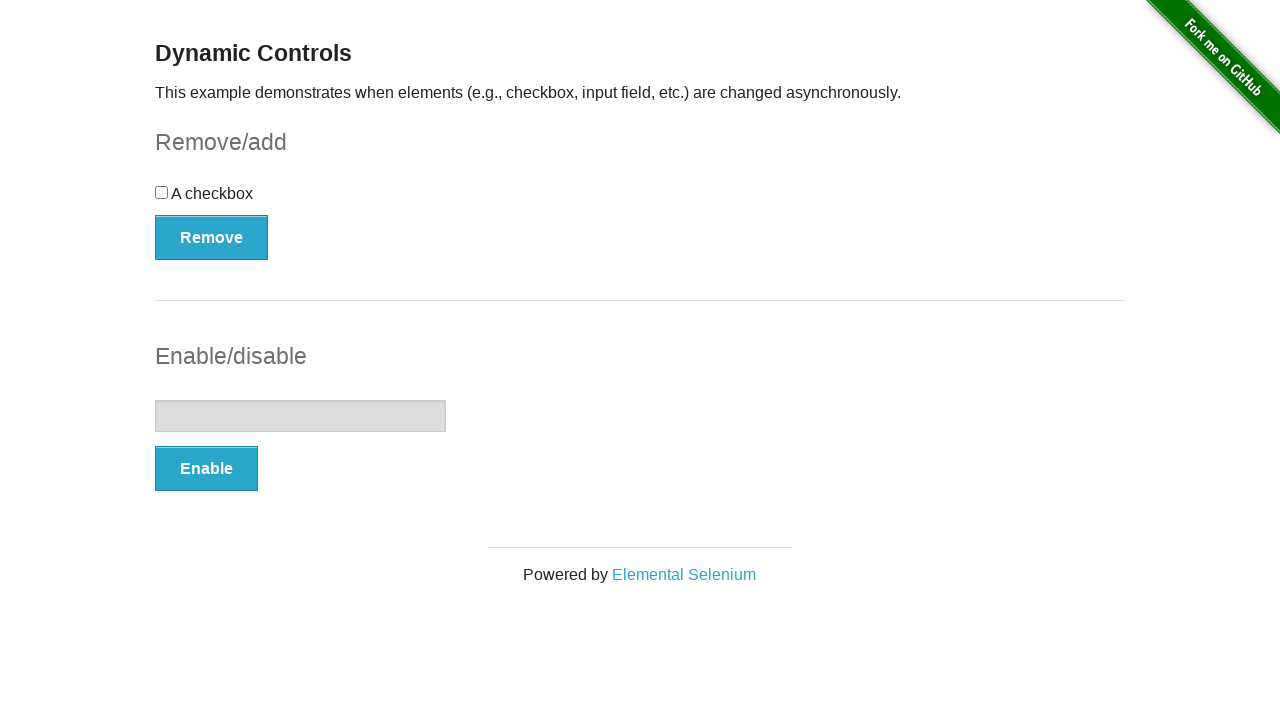

Clicked the Enable button at (206, 469) on xpath=//*[text()='Enable']
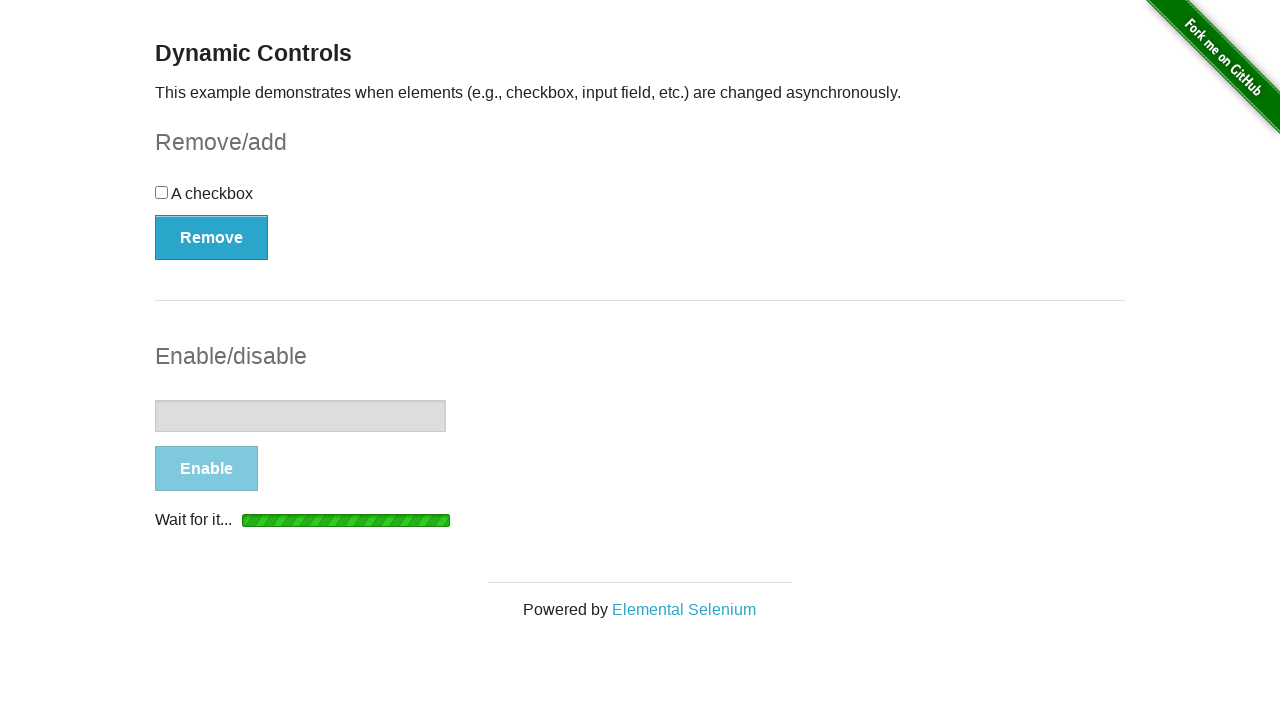

Located success message element
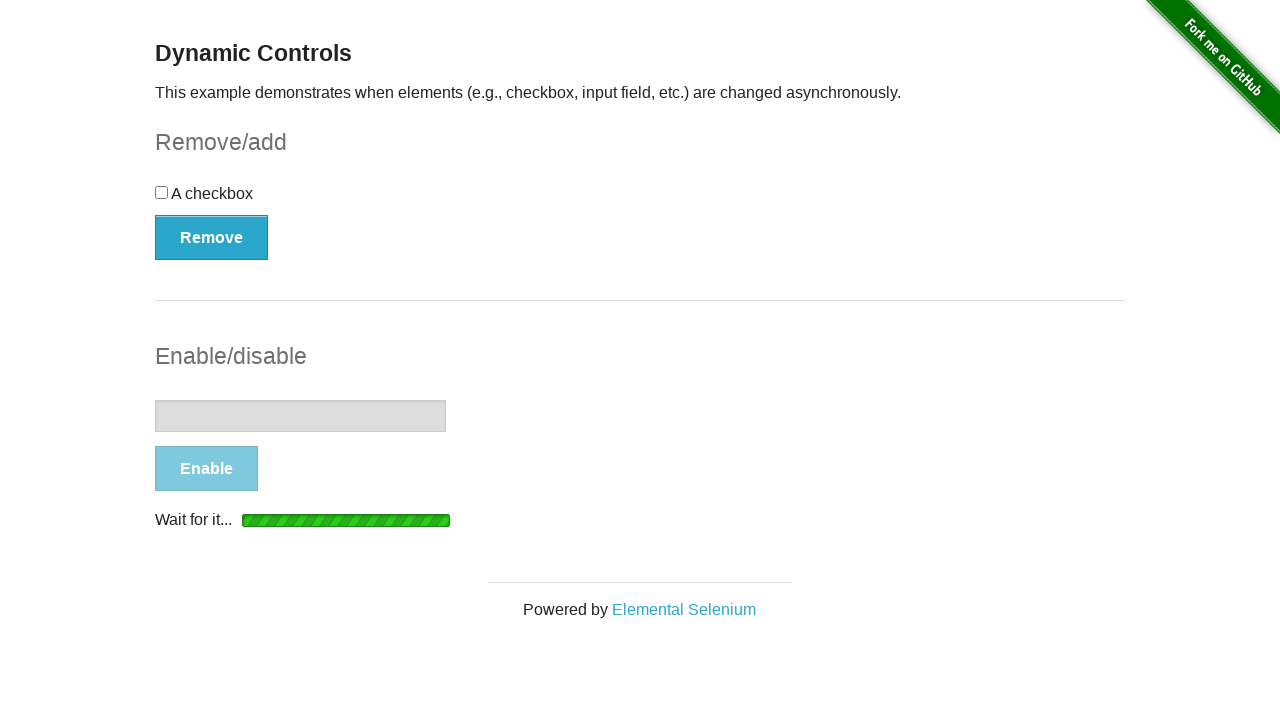

Waited for success message to become visible
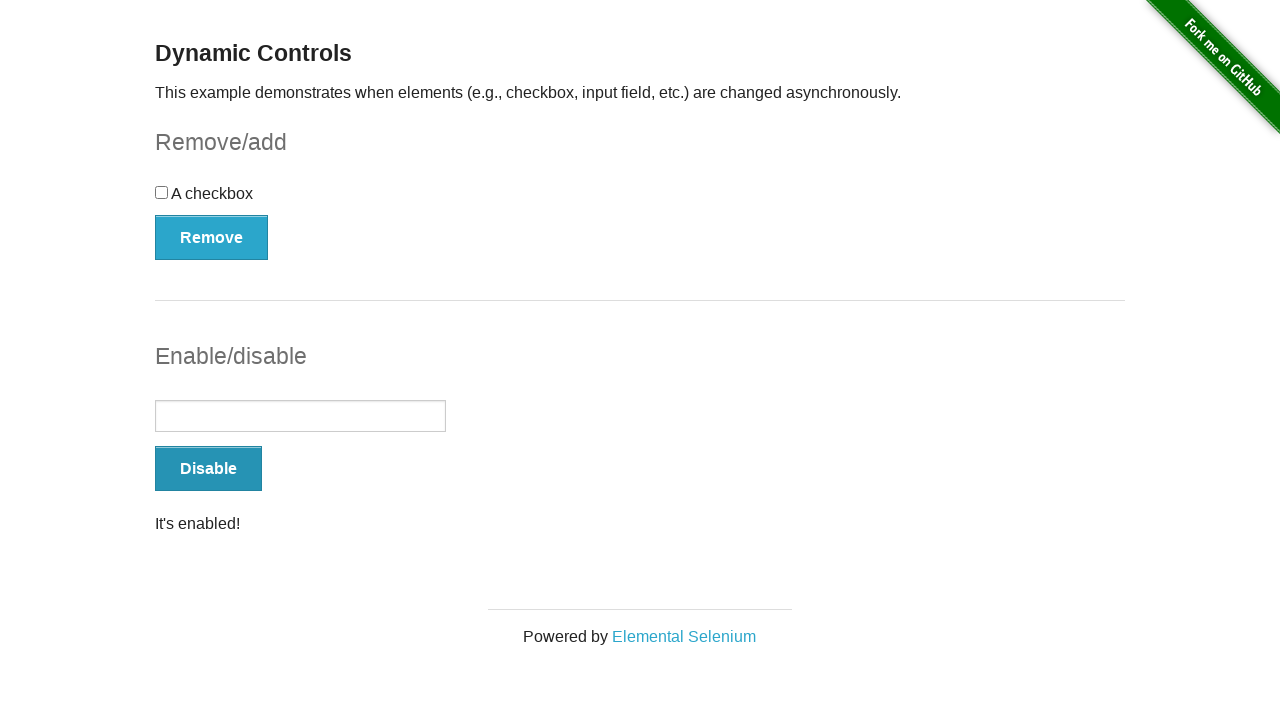

Verified success message is visible
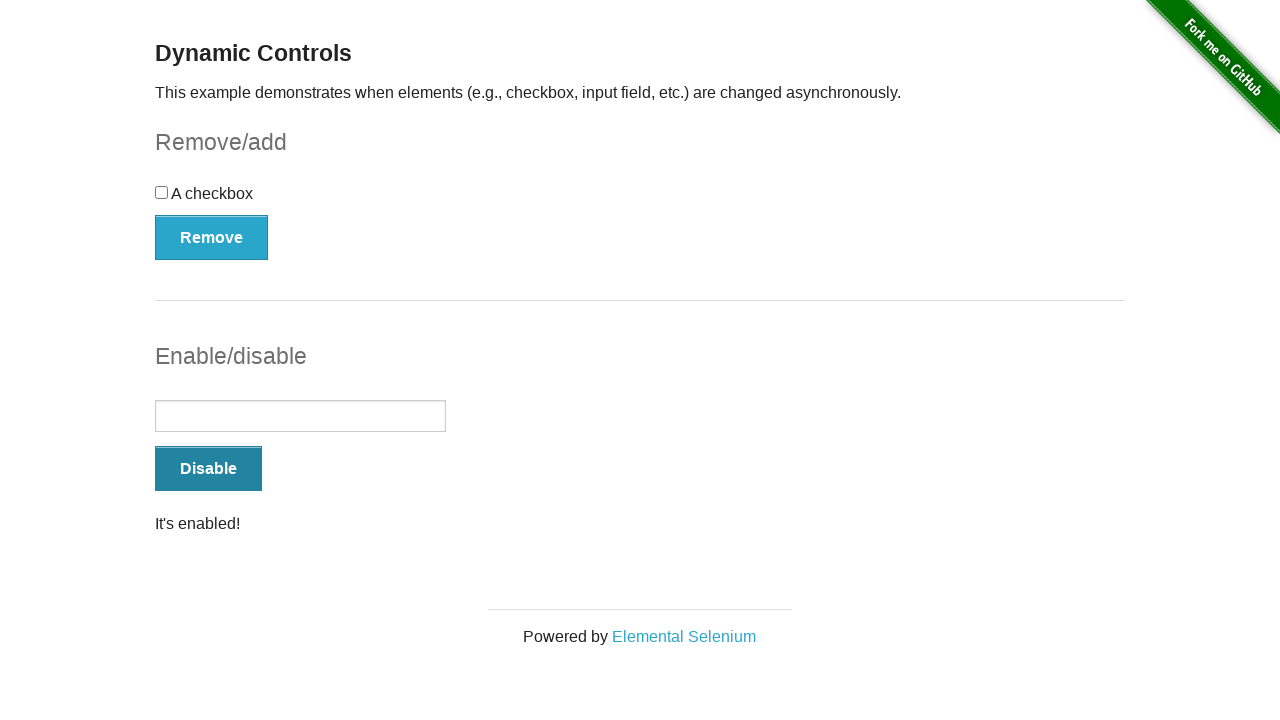

Verified textbox is now enabled
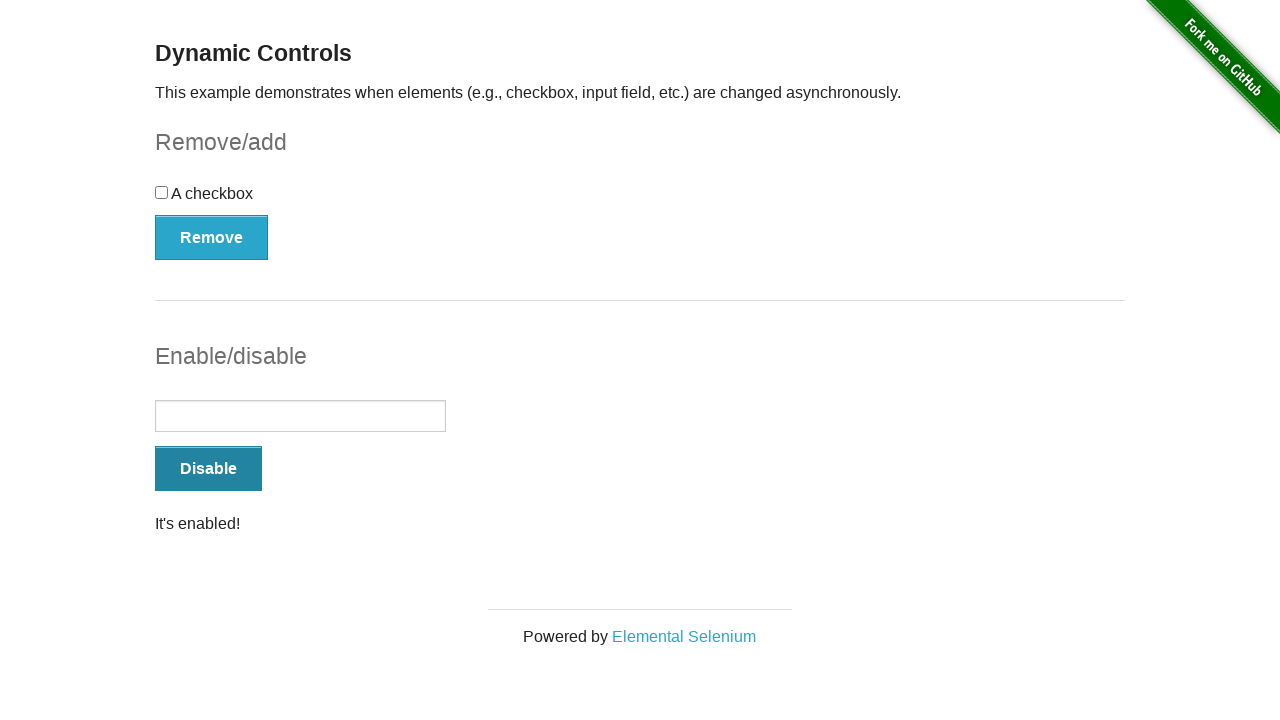

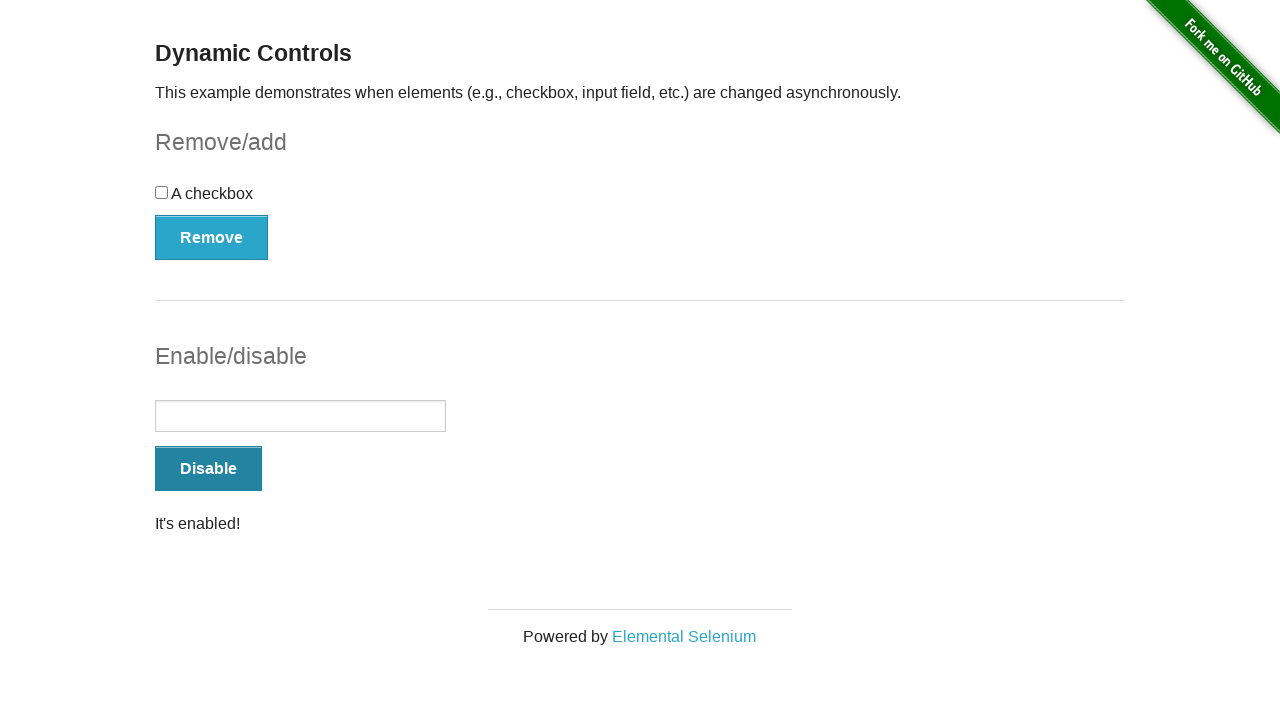